Tests handling of a JavaScript confirm box by dismissing it and verifying the result

Starting URL: https://www.lambdatest.com/selenium-playground/javascript-alert-box-demo

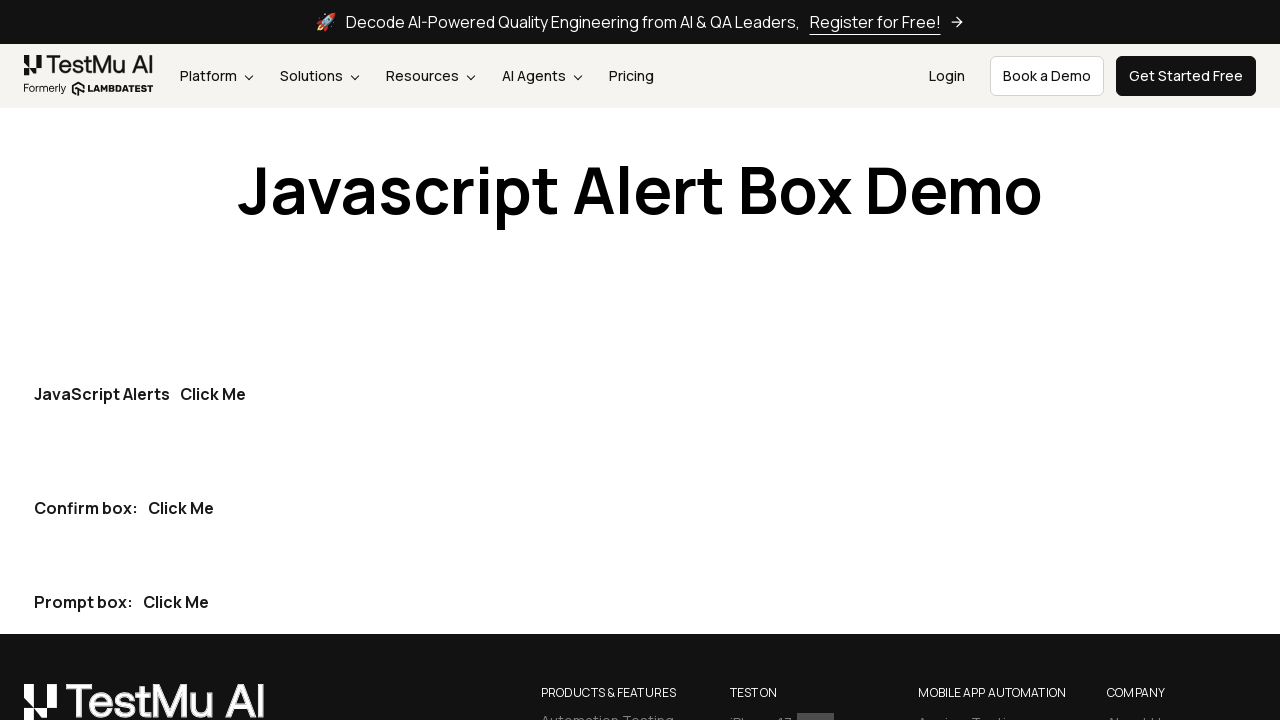

Set up dialog handler to dismiss the confirm box
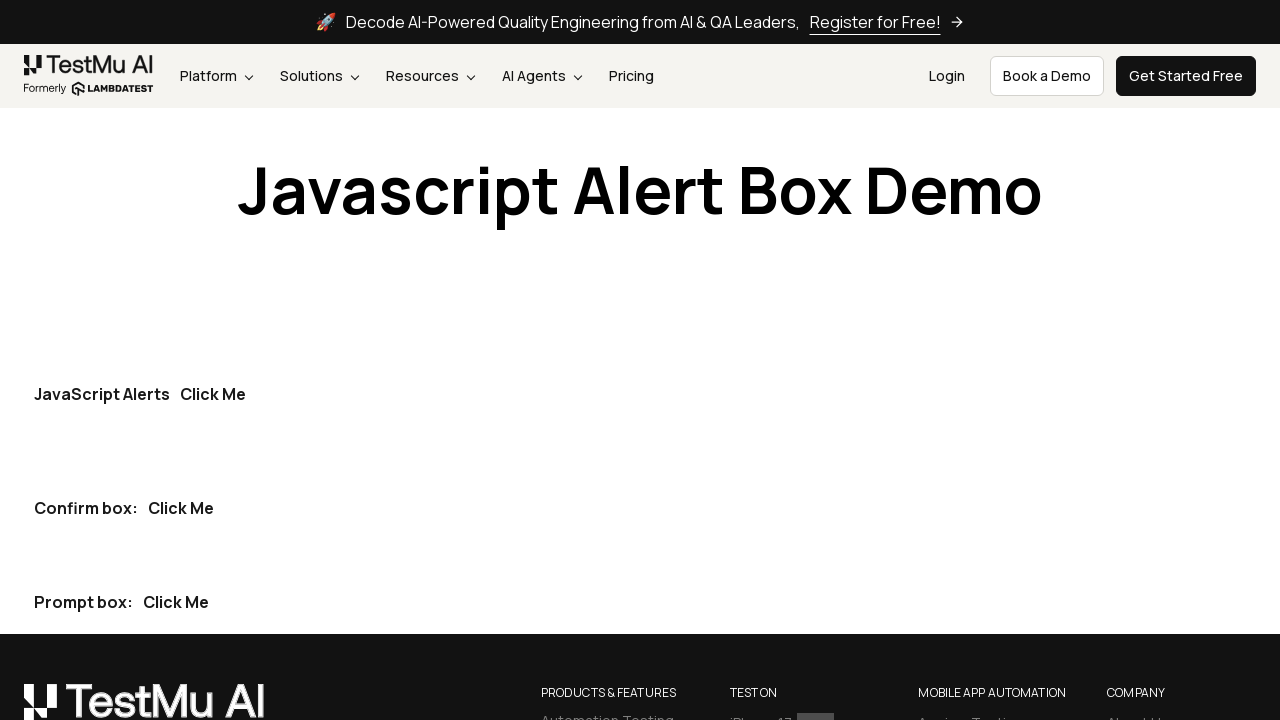

Clicked button to trigger confirm box at (181, 508) on p >> internal:has-text="Confirm box:Click Me"i >> internal:role=button
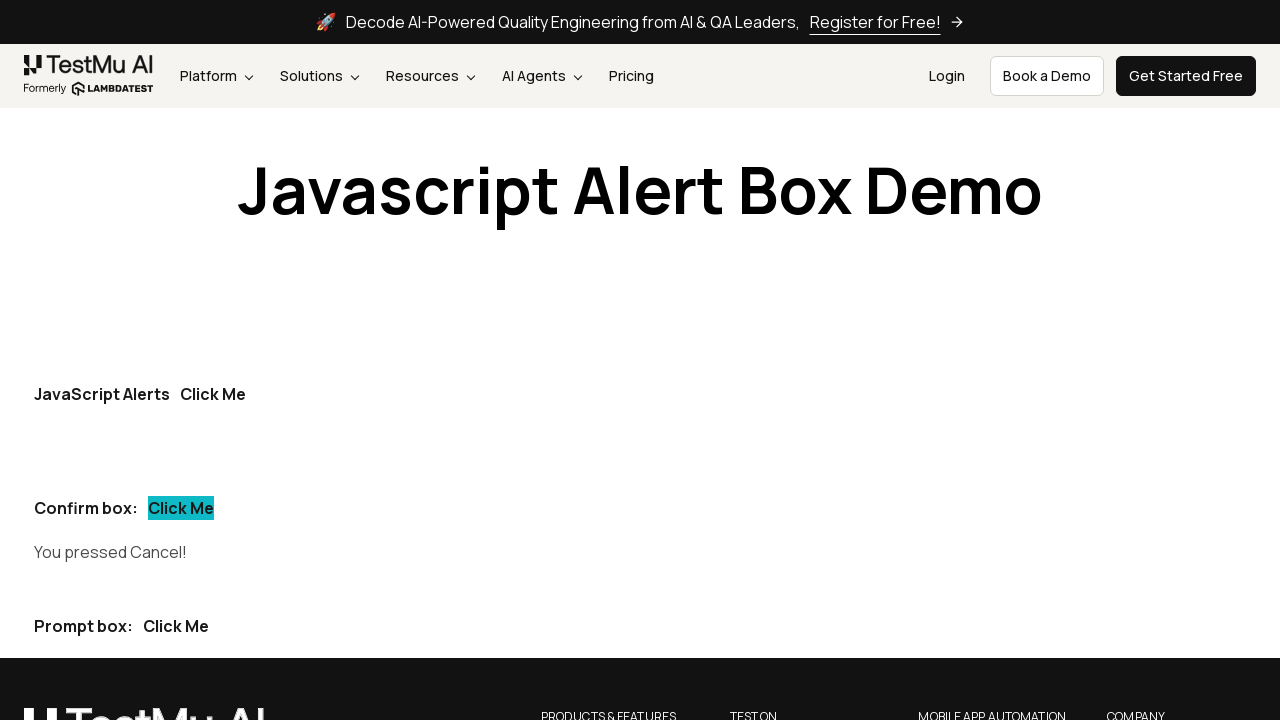

Verified 'You pressed Cancel!' message appeared after dismissing confirm box
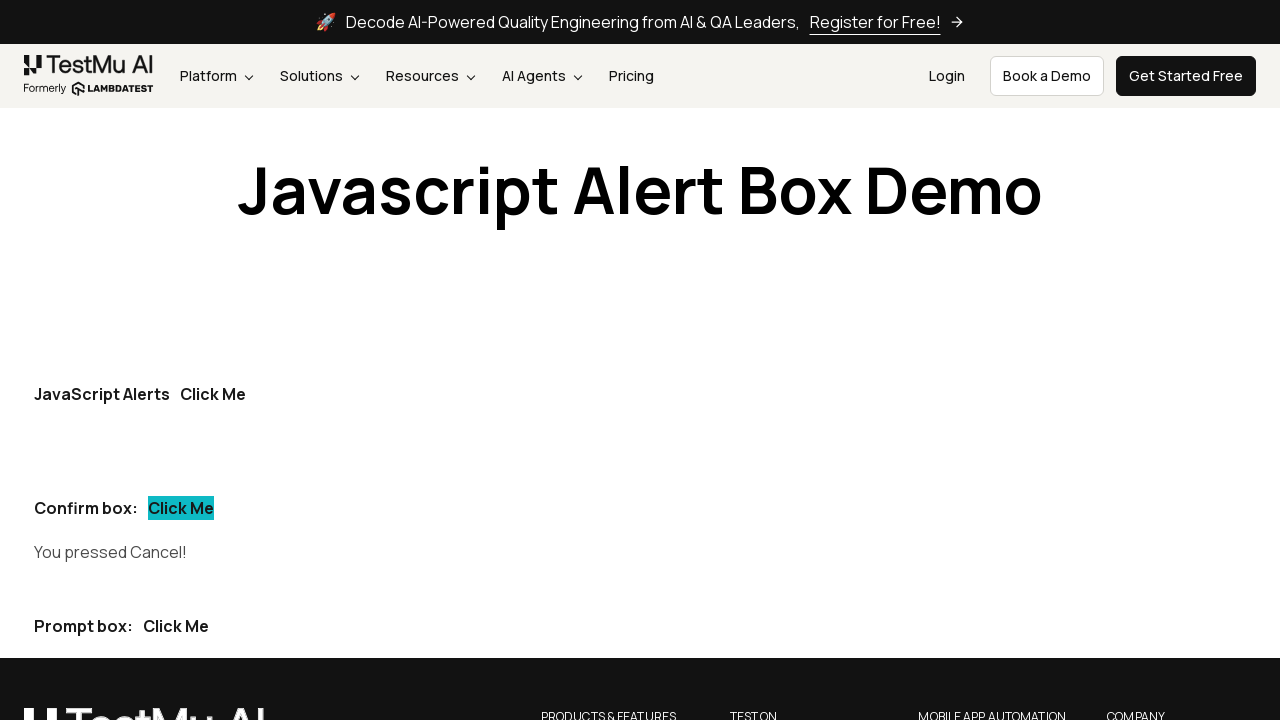

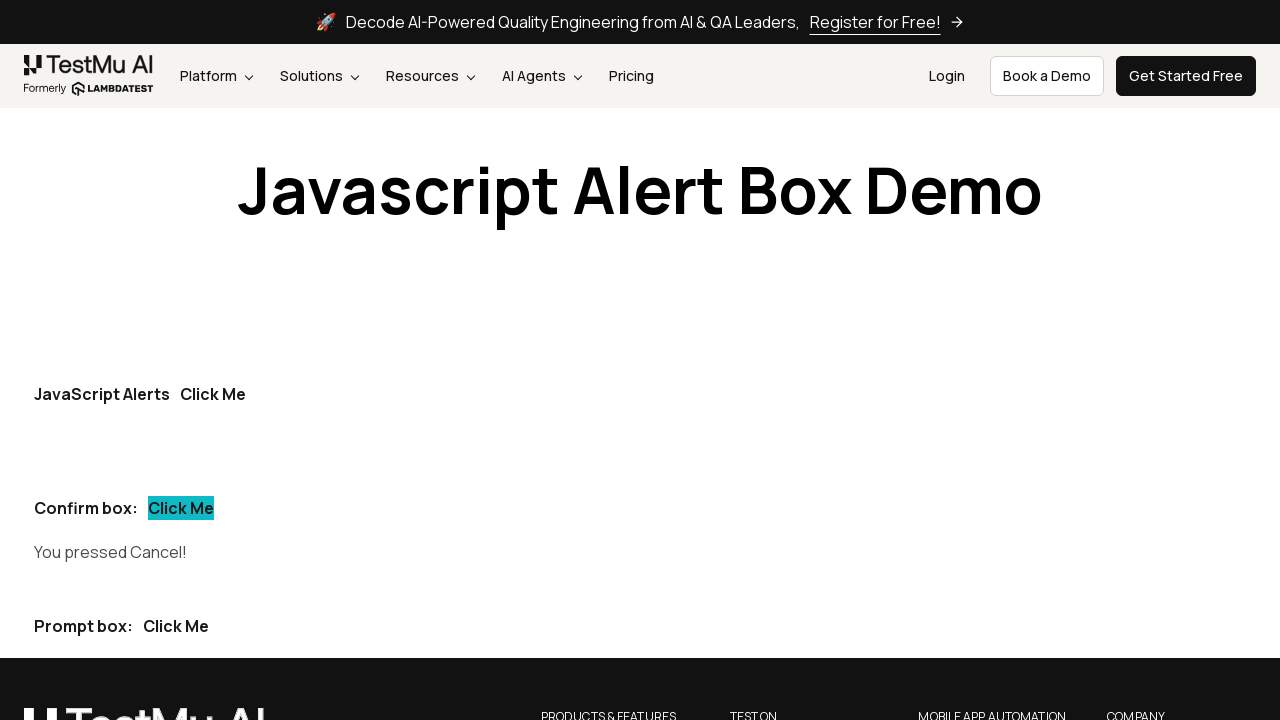